Navigates to an HTML forms example page and verifies that radio button elements are present on the page

Starting URL: http://www.echoecho.com/htmlforms10.htm

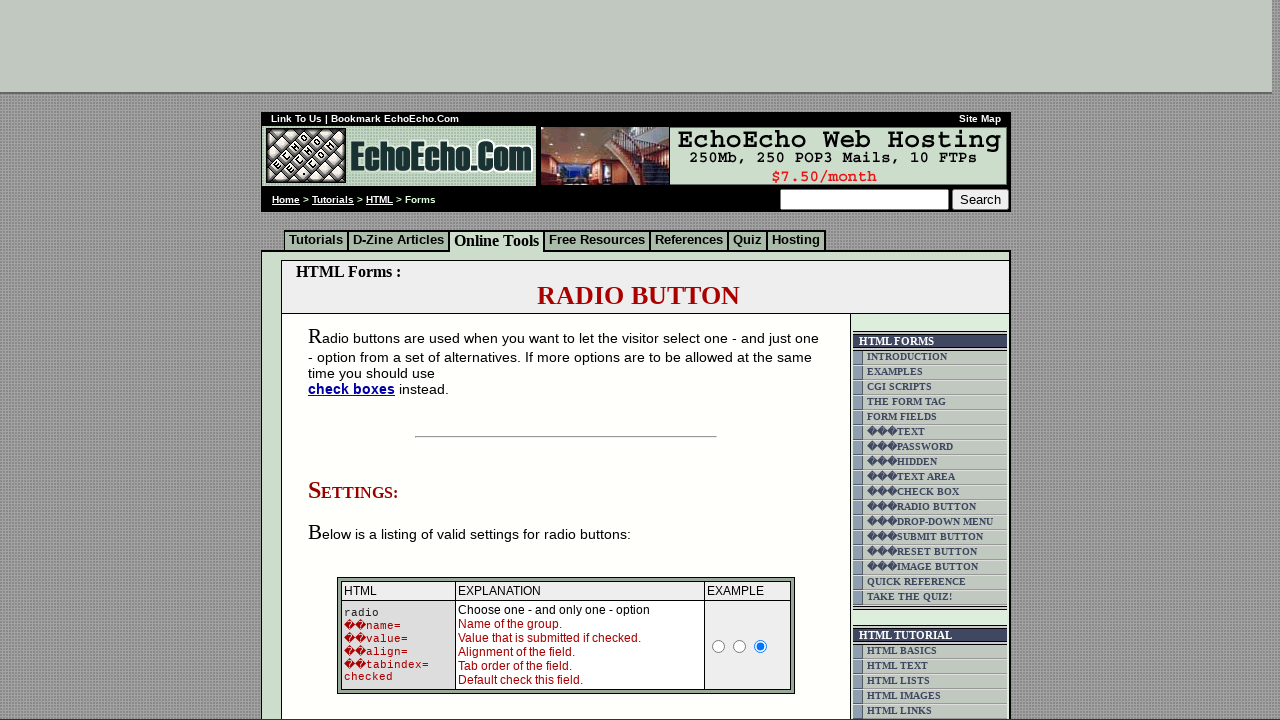

Navigated to HTML forms example page
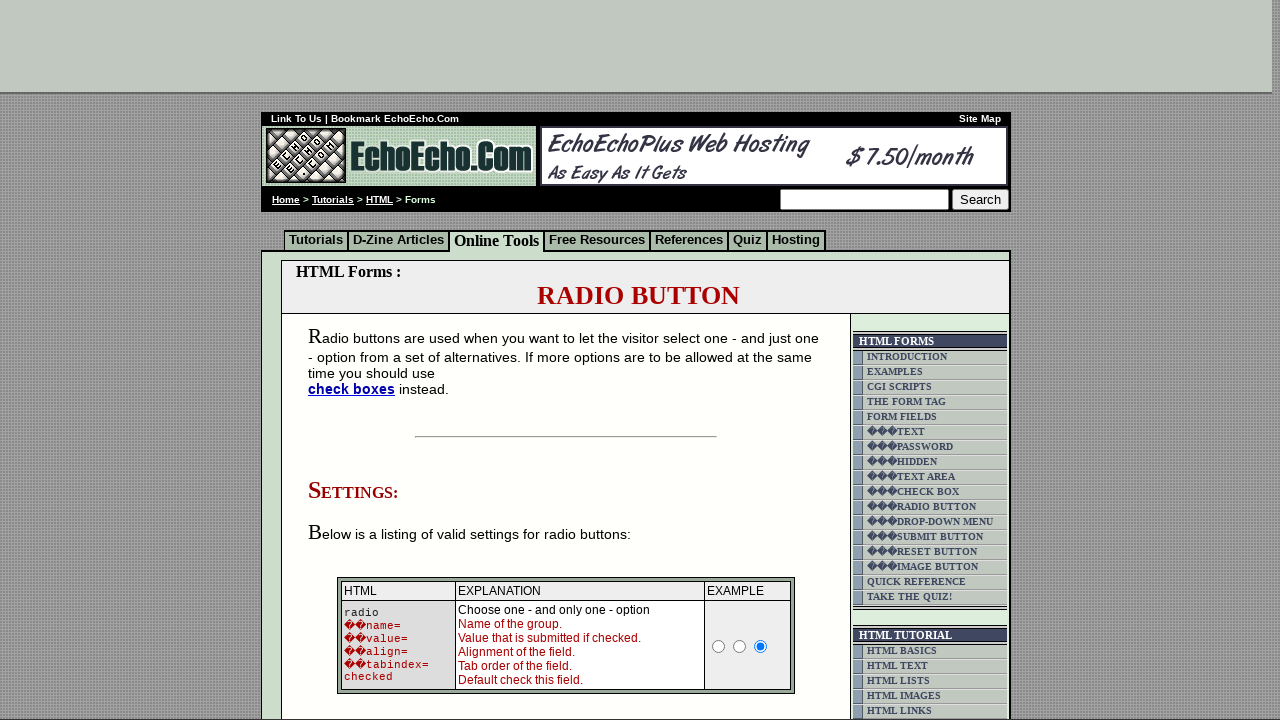

Radio button elements are present on the page
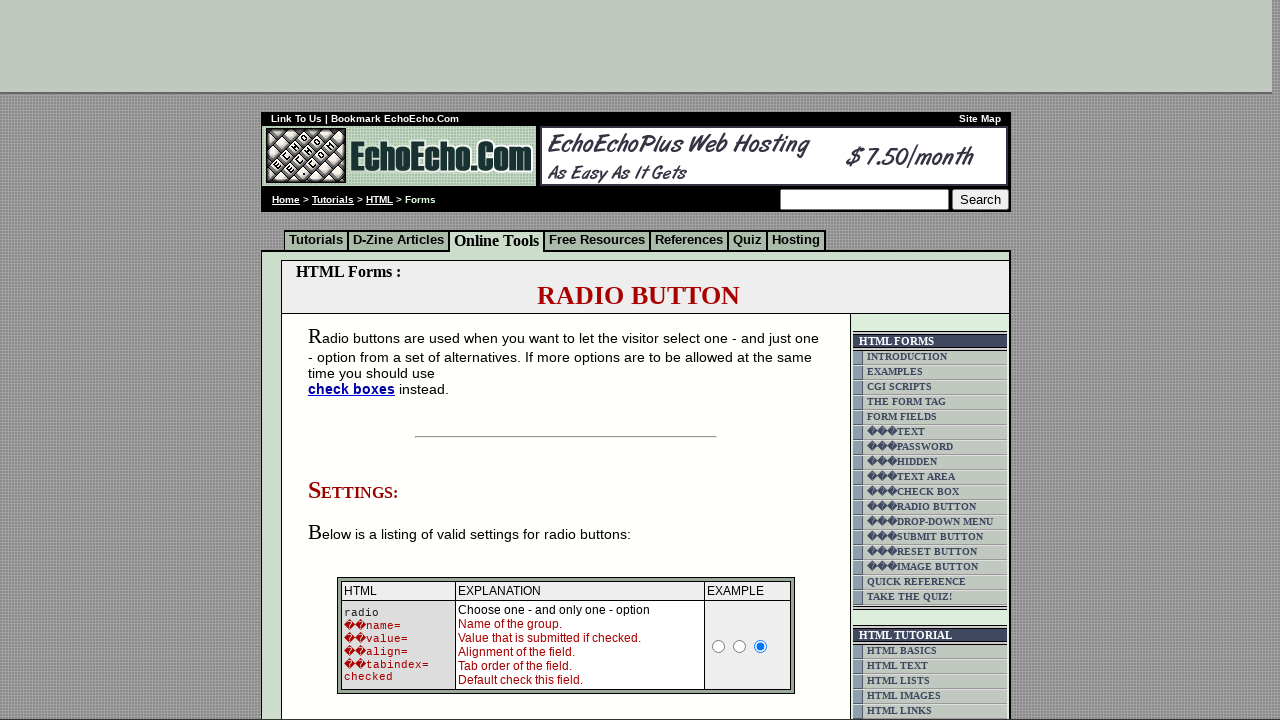

Located all radio button elements
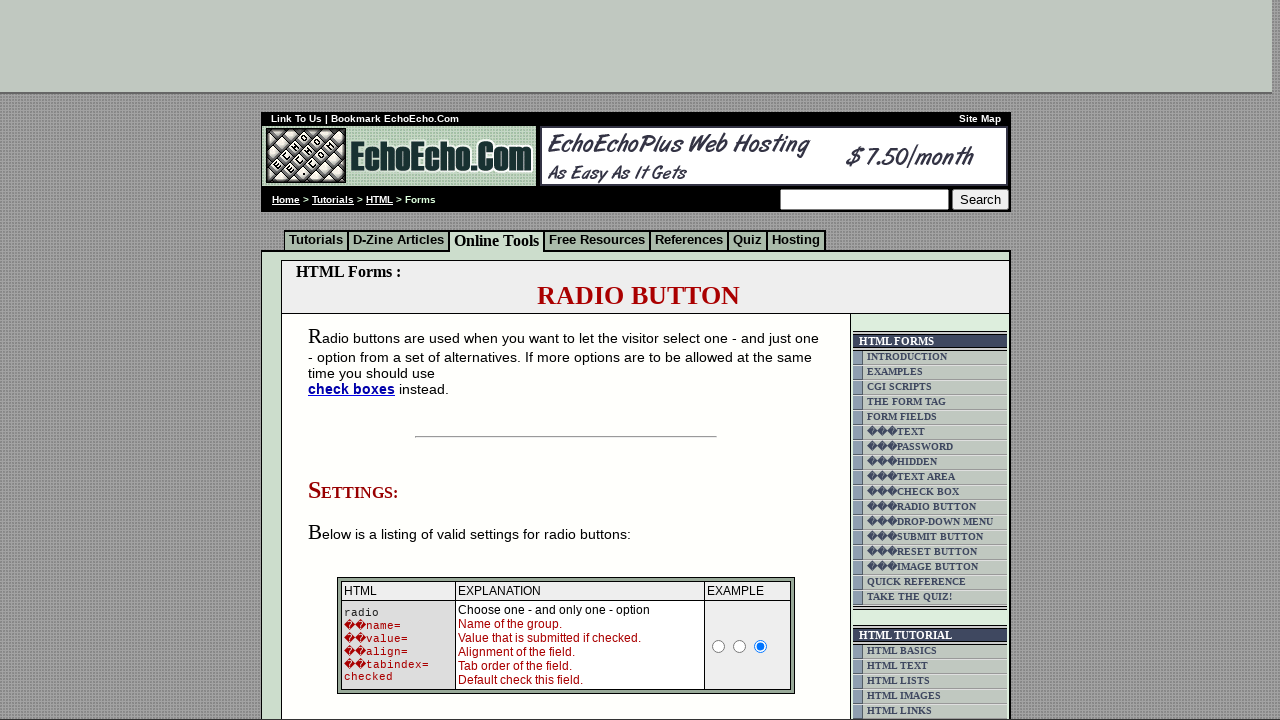

First radio button element is ready
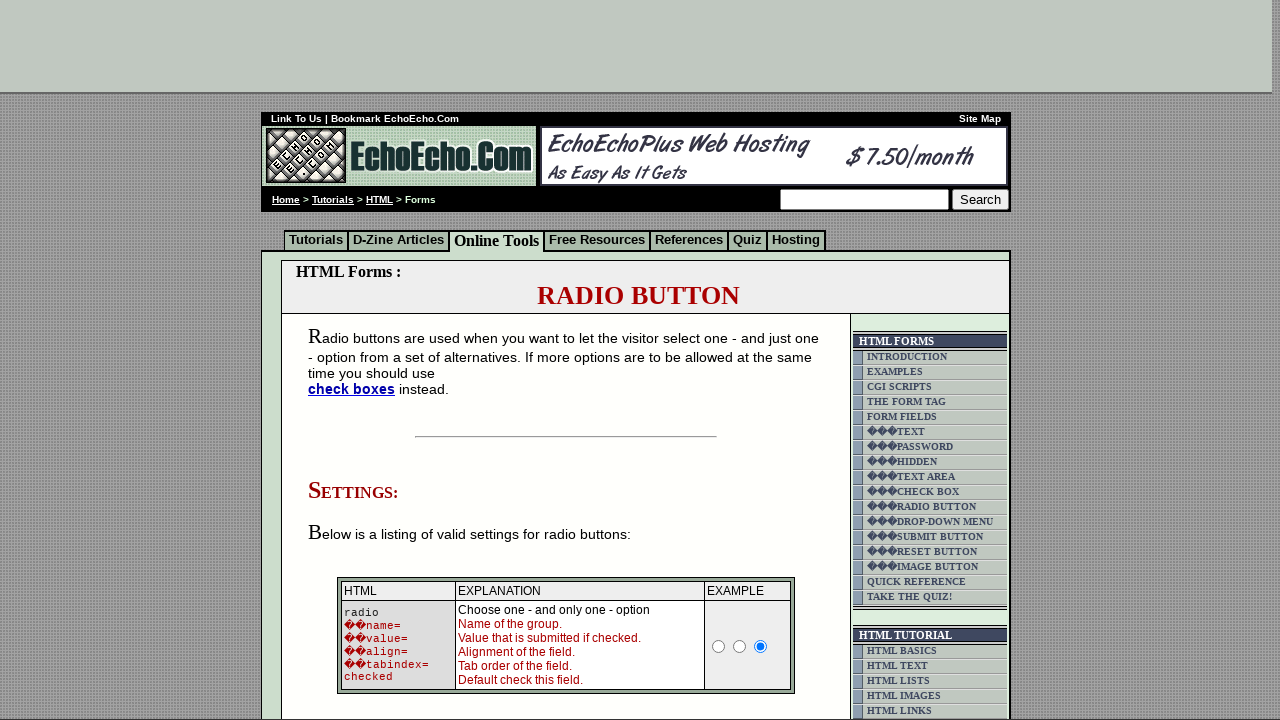

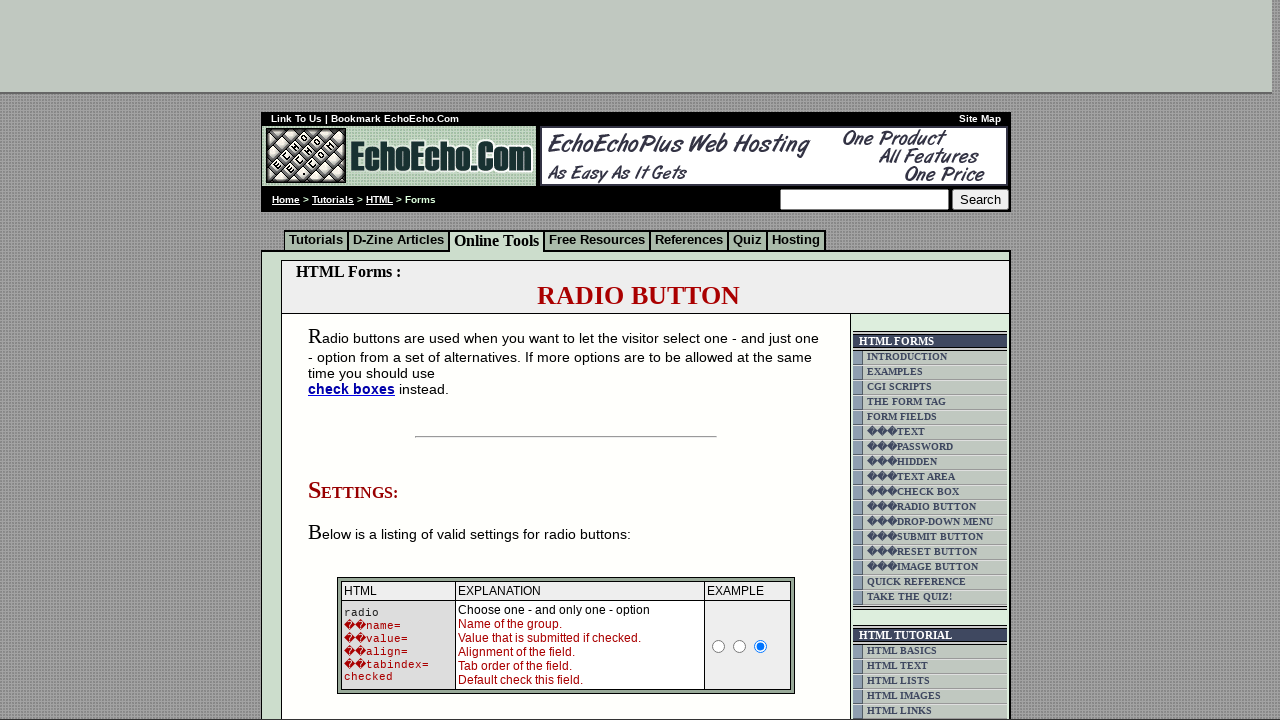